Tests alert functionality by entering a name and accepting the alert

Starting URL: https://rahulshettyacademy.com/AutomationPractice

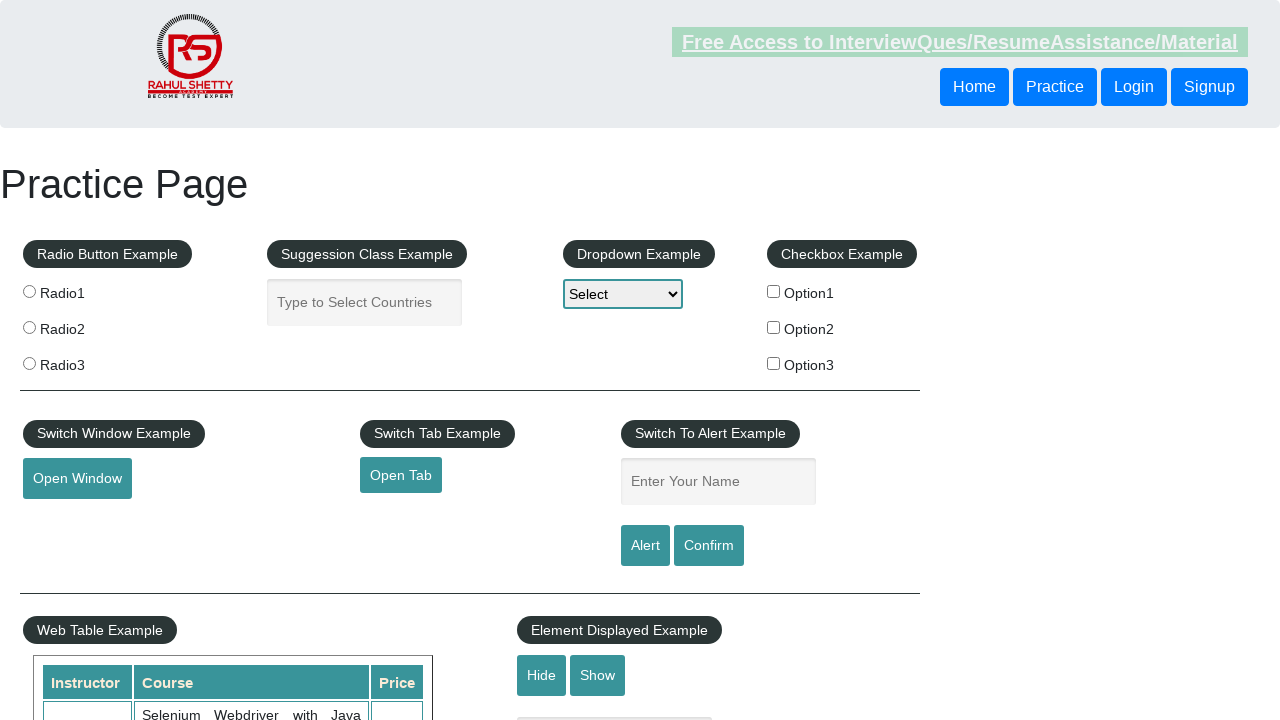

Filled name field with 'TestUser' on //input[@id='name']
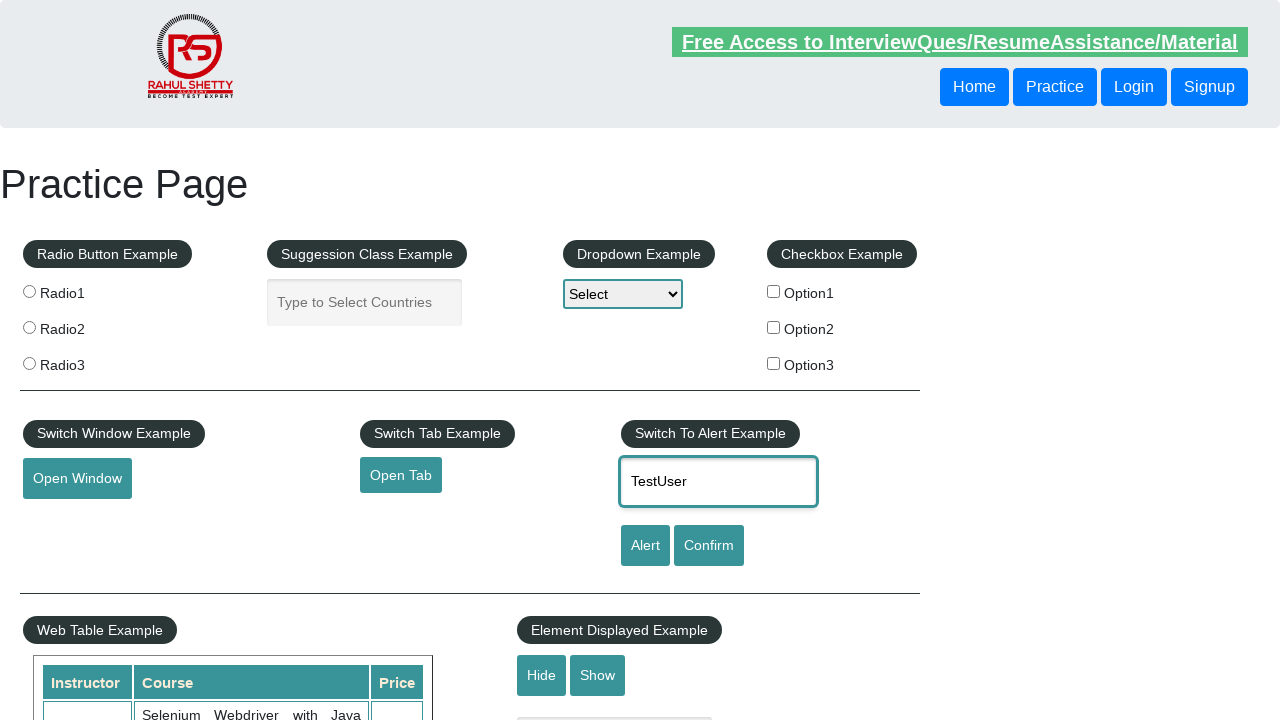

Set up dialog handler to automatically accept alerts
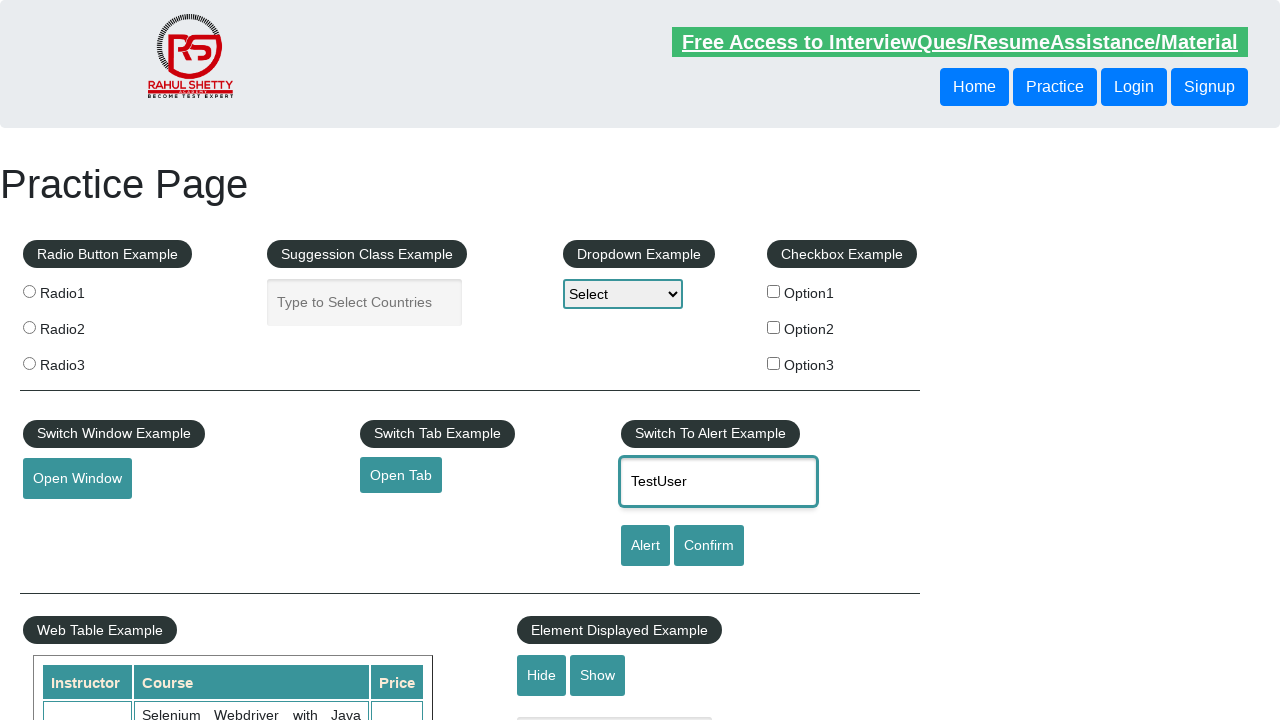

Clicked alert button and accepted the alert dialog at (645, 546) on xpath=//input[@id='alertbtn']
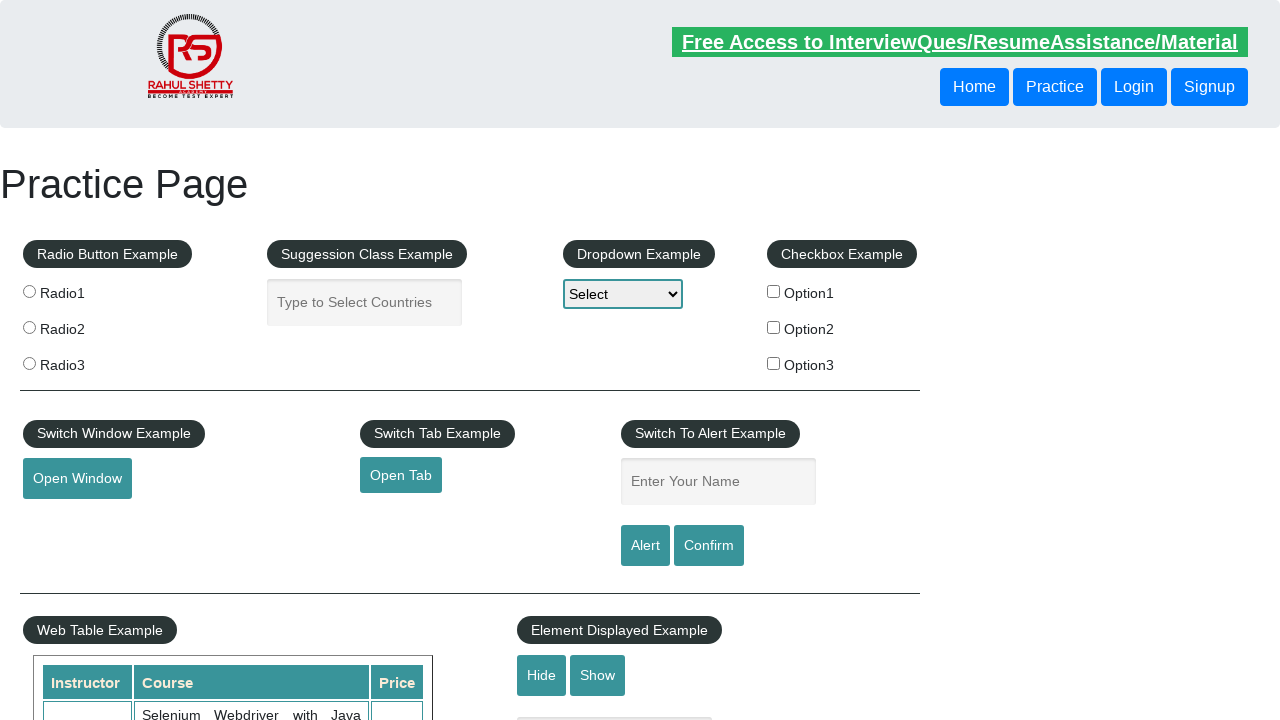

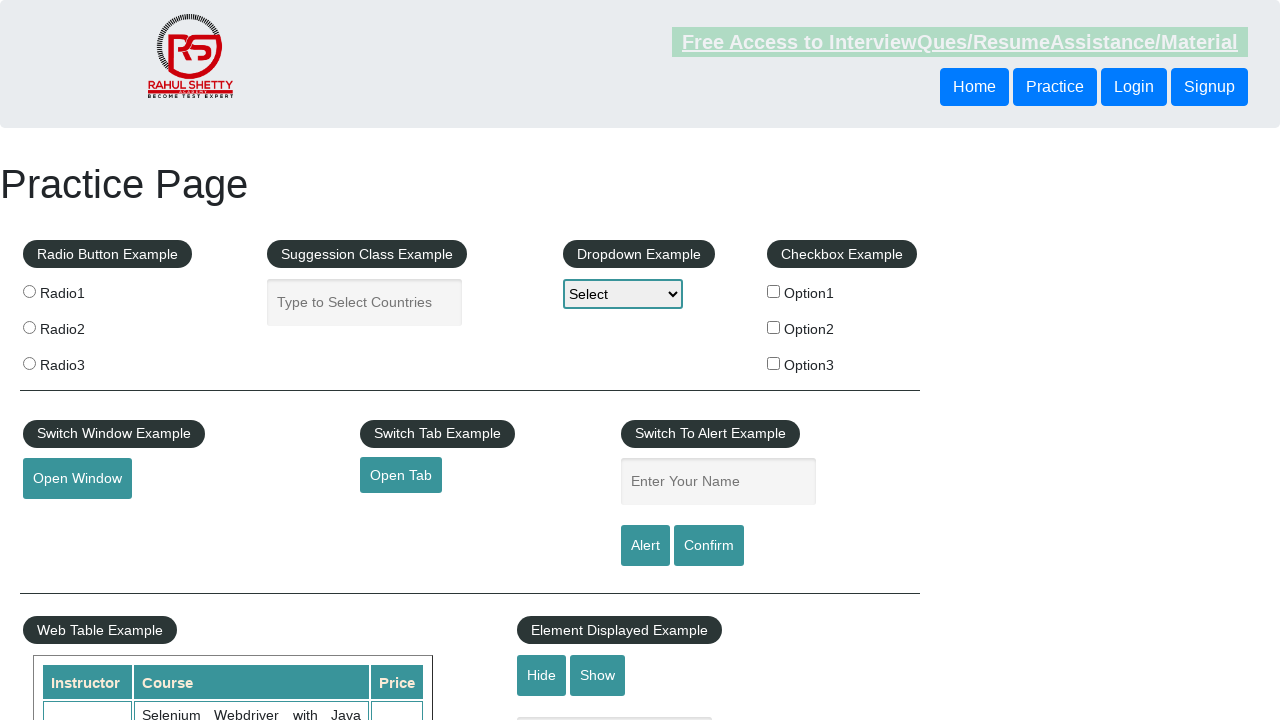